Creates multiple todo items and takes screenshots of the todo list for visual comparison

Starting URL: https://demo.playwright.dev/todomvc

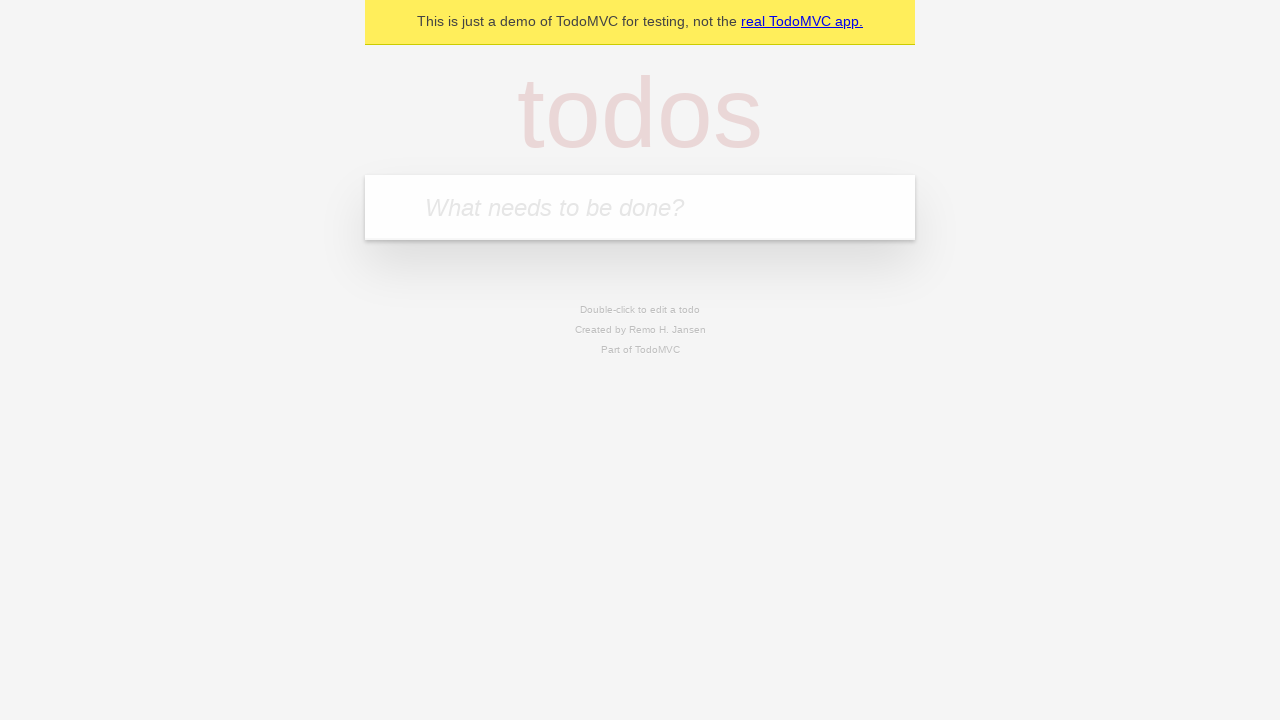

Filled todo input field with 'Buy groceries' on internal:attr=[placeholder="What needs to be done?"i]
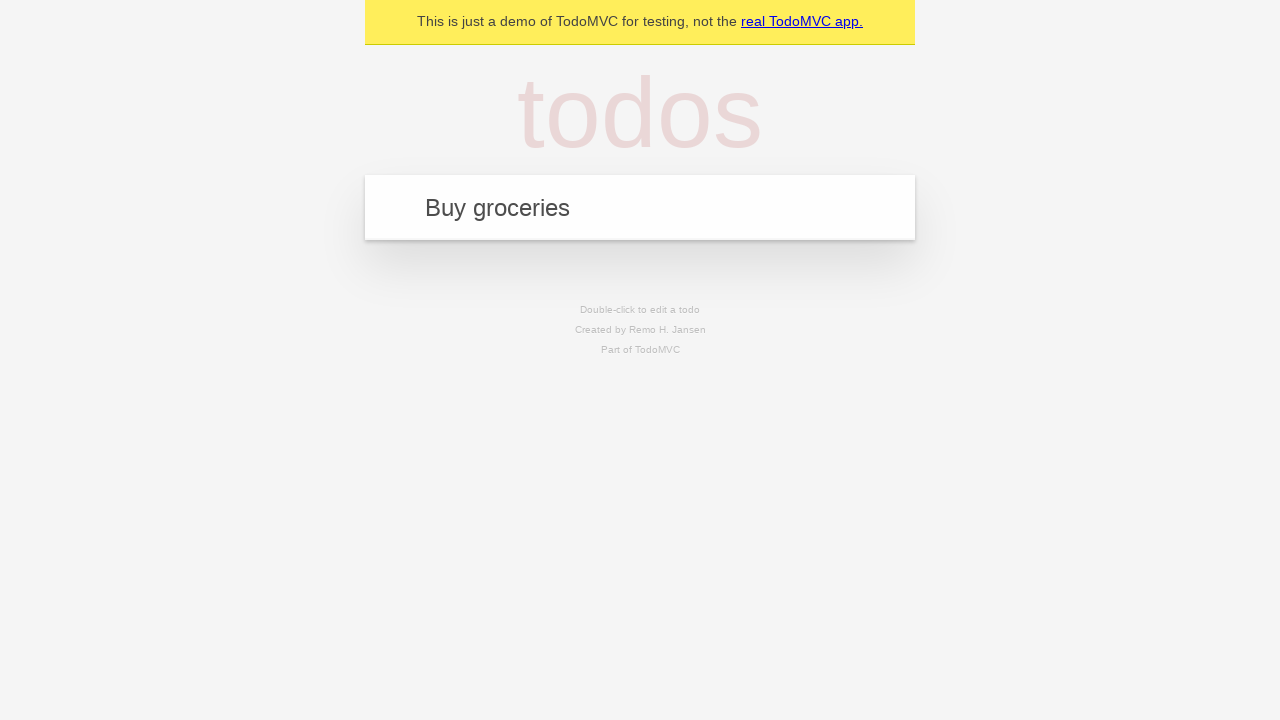

Pressed Enter to create todo item 'Buy groceries'
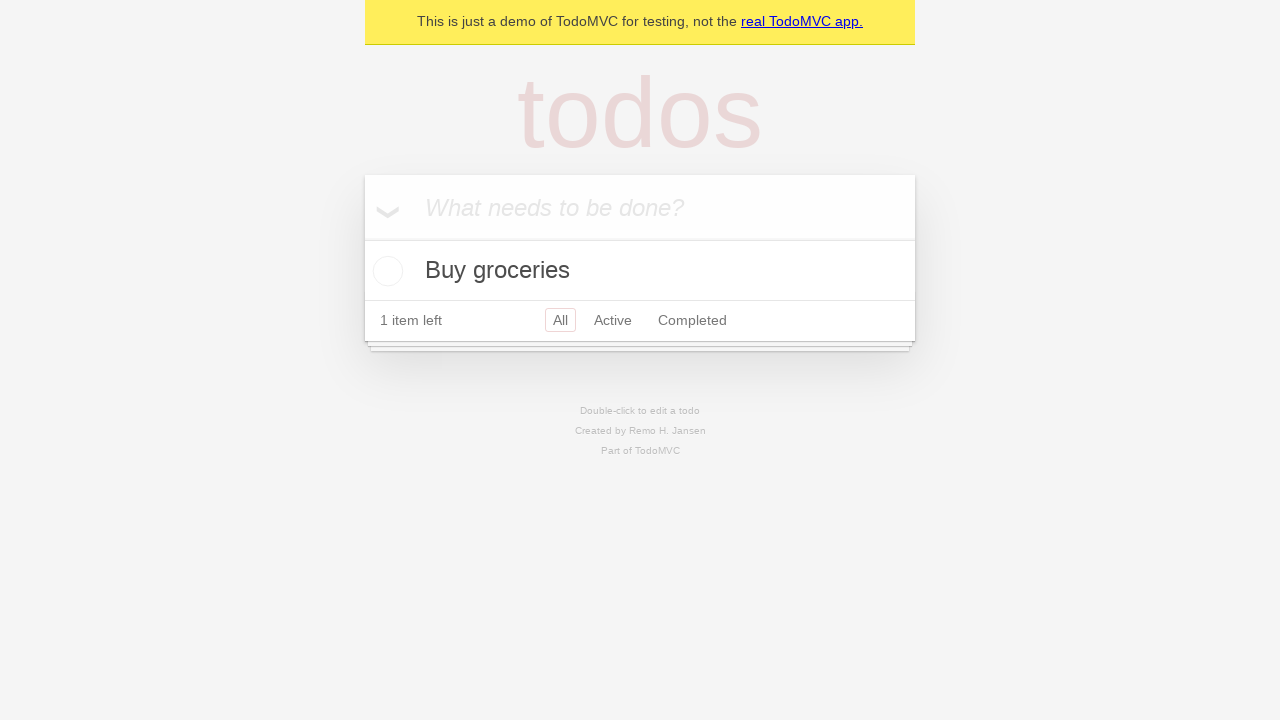

Filled todo input field with 'Pay bills' on internal:attr=[placeholder="What needs to be done?"i]
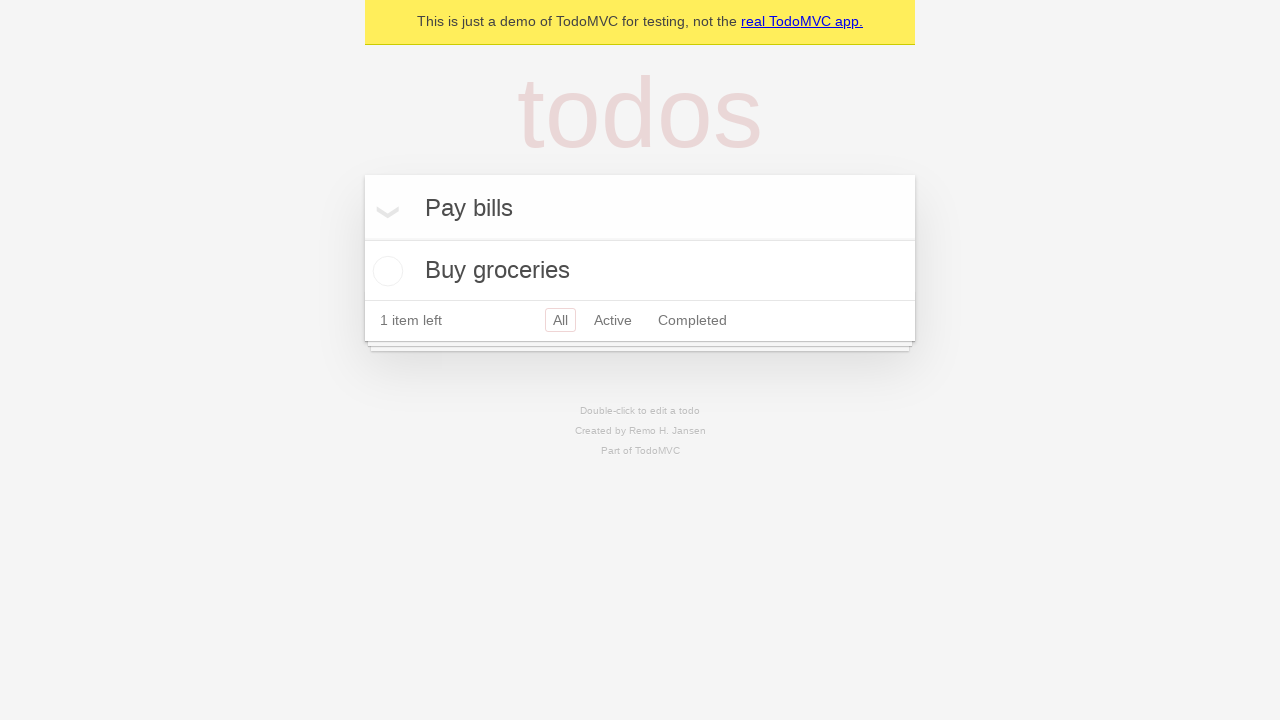

Pressed Enter to create todo item 'Pay bills'
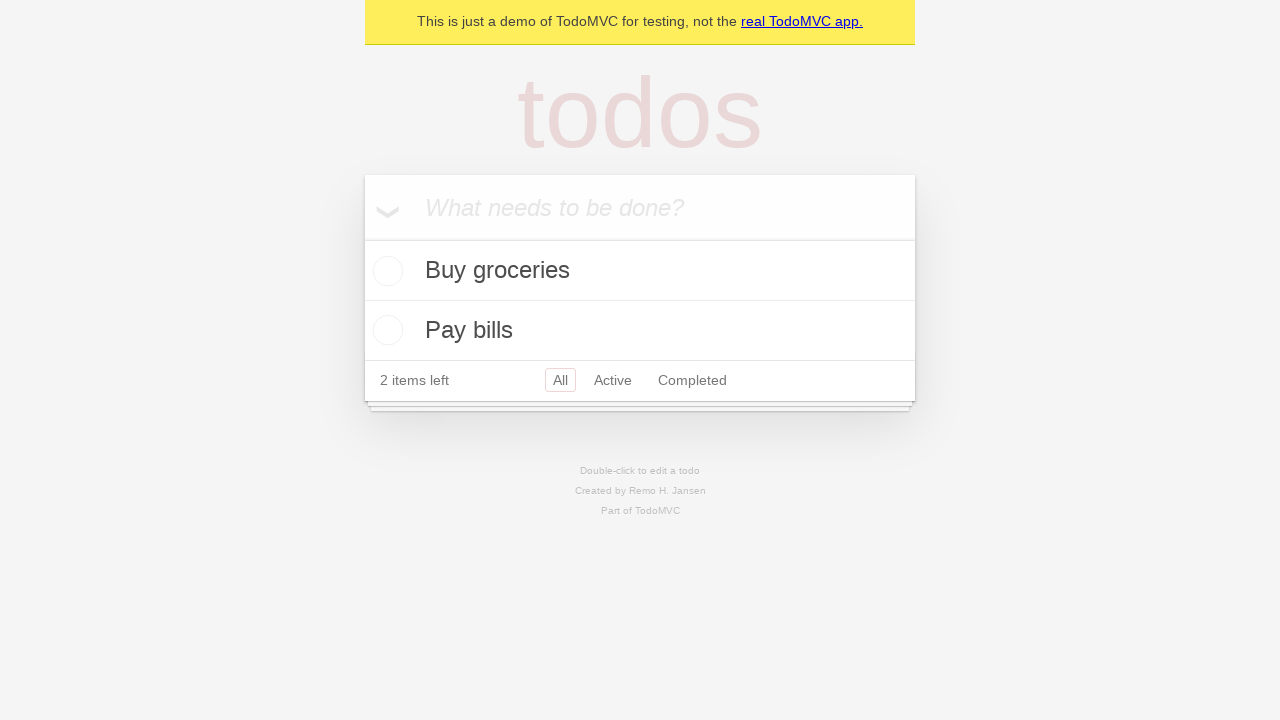

Filled todo input field with 'Call mom' on internal:attr=[placeholder="What needs to be done?"i]
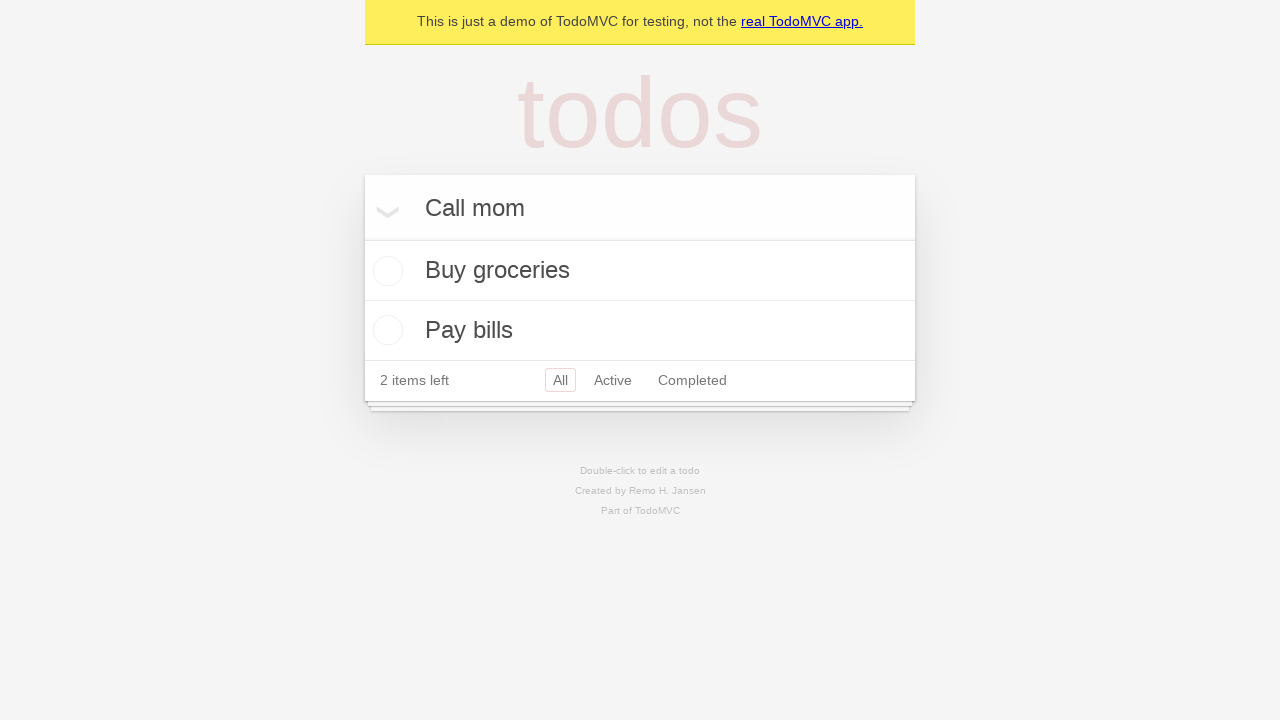

Pressed Enter to create todo item 'Call mom'
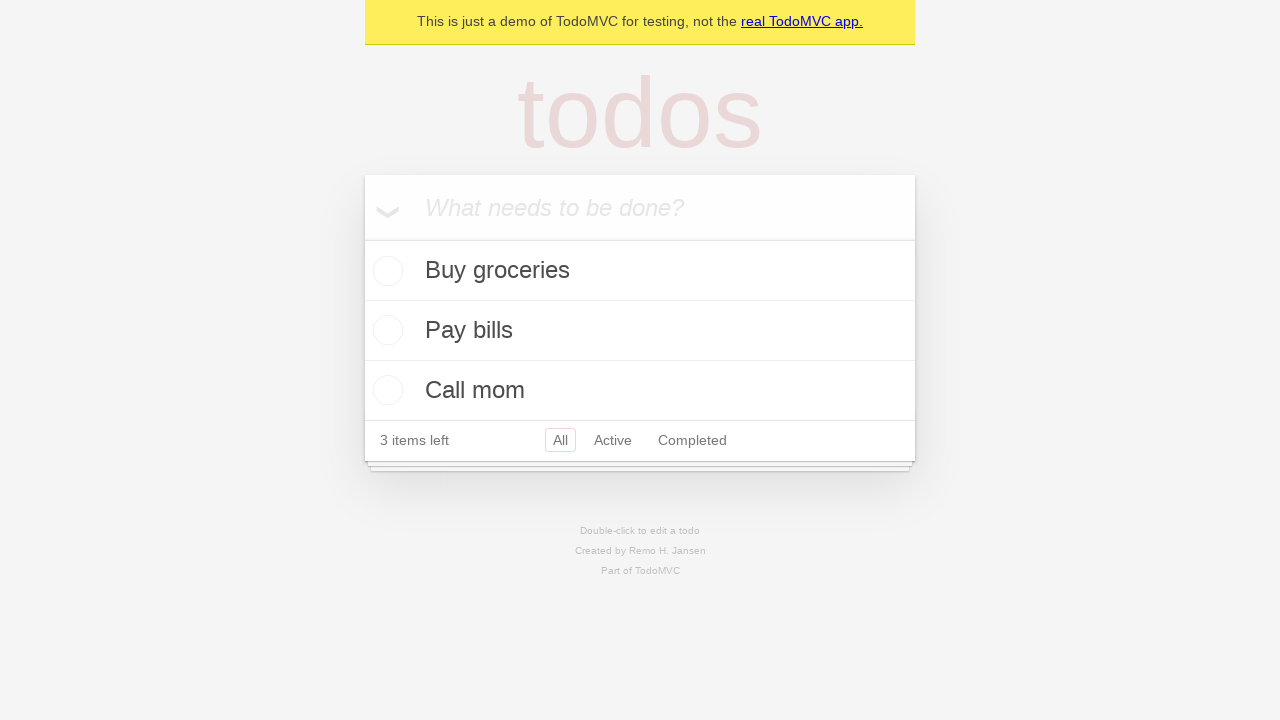

Waited for all todo list items to be visible
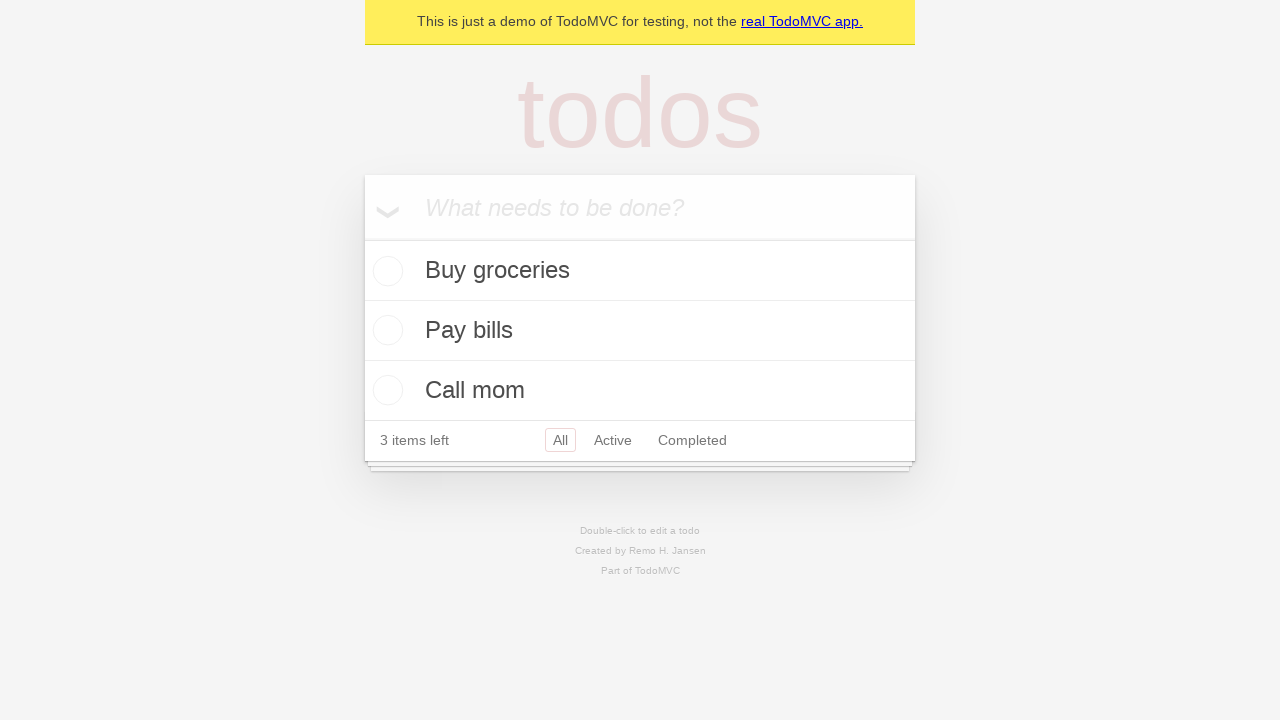

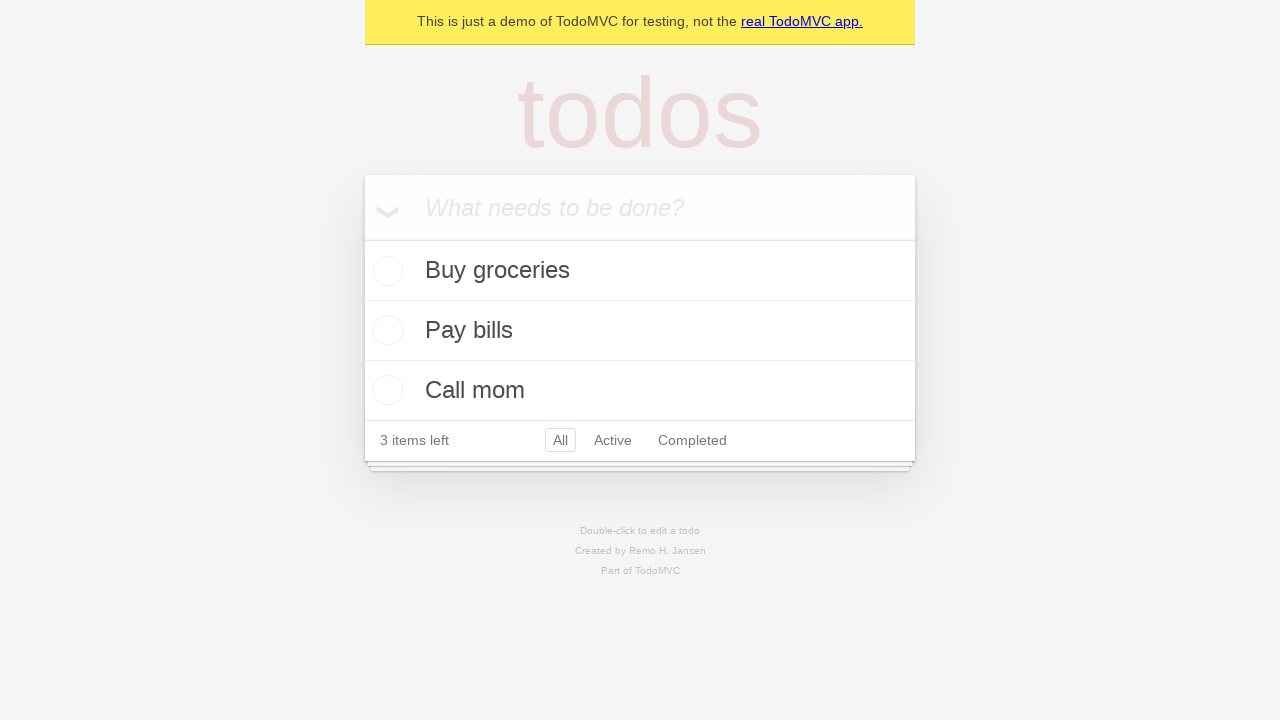